Tests the search functionality on the University of Windsor website by clicking the search button, entering a search term "uwinsite", and submitting the search form.

Starting URL: http://www.uwindsor.ca/

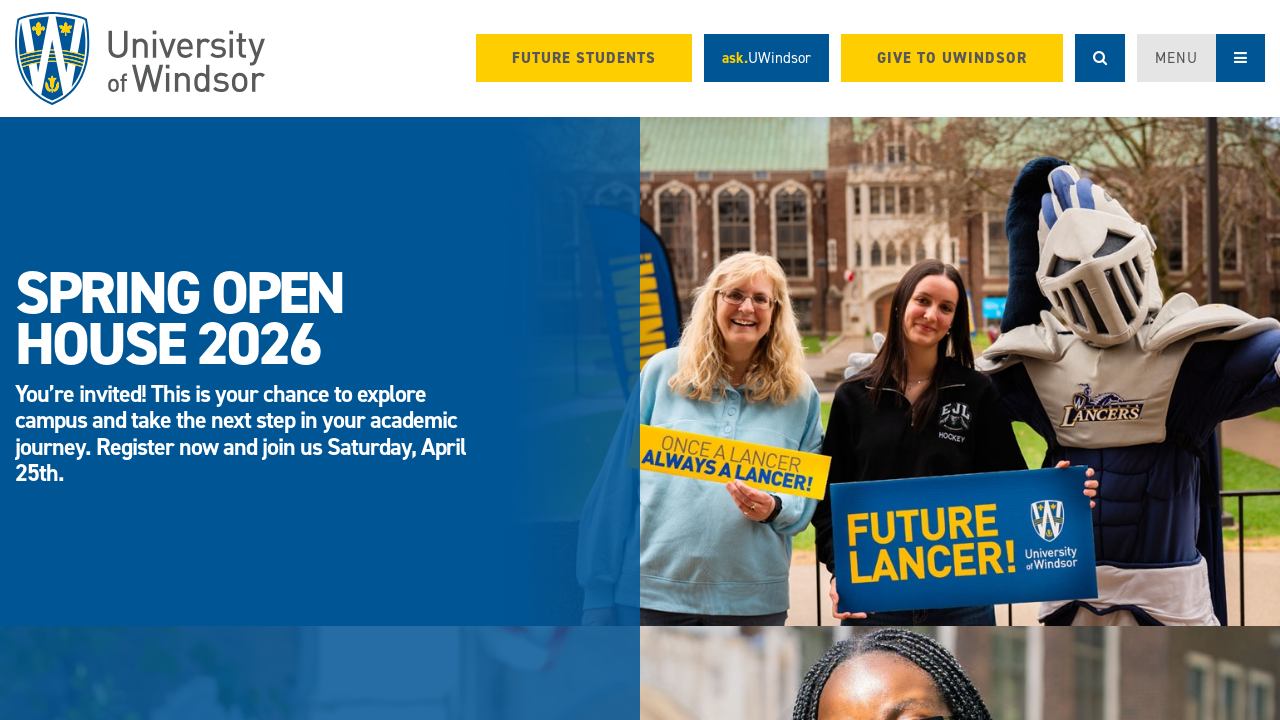

Clicked search button to open search field at (1100, 58) on .search-button
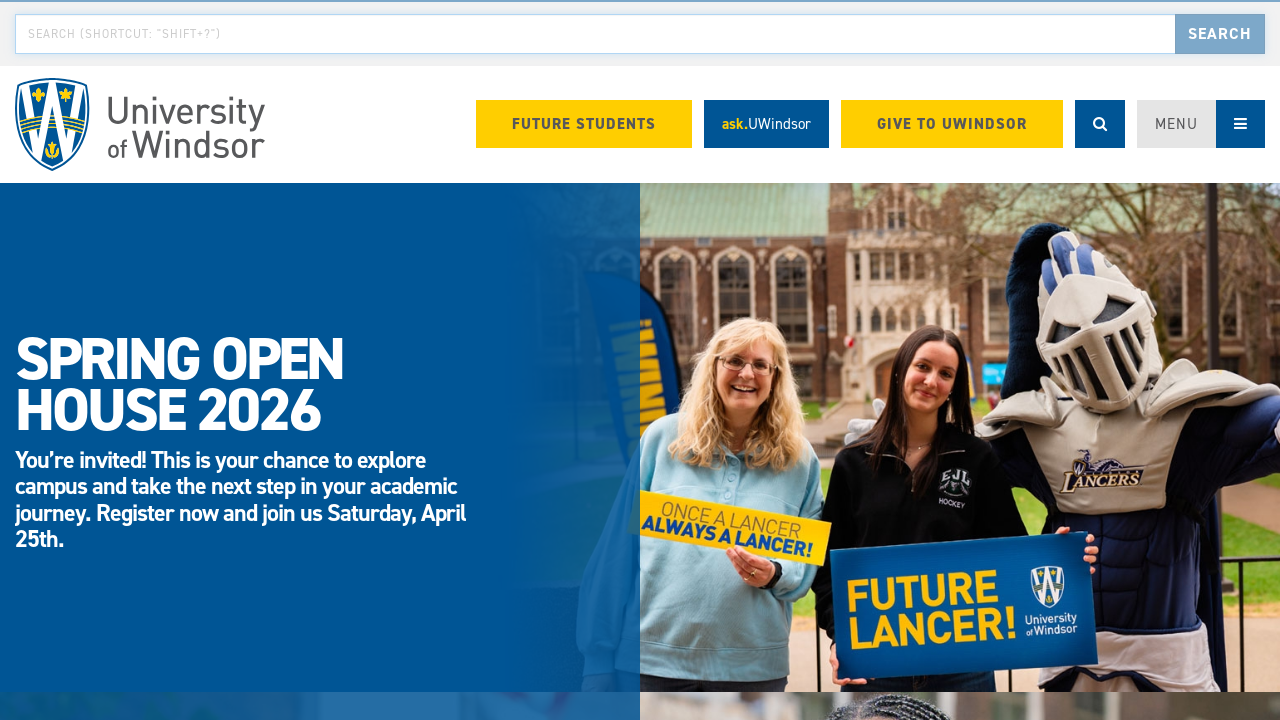

Entered search term 'uwinsite' in search field on #edit-search-keys
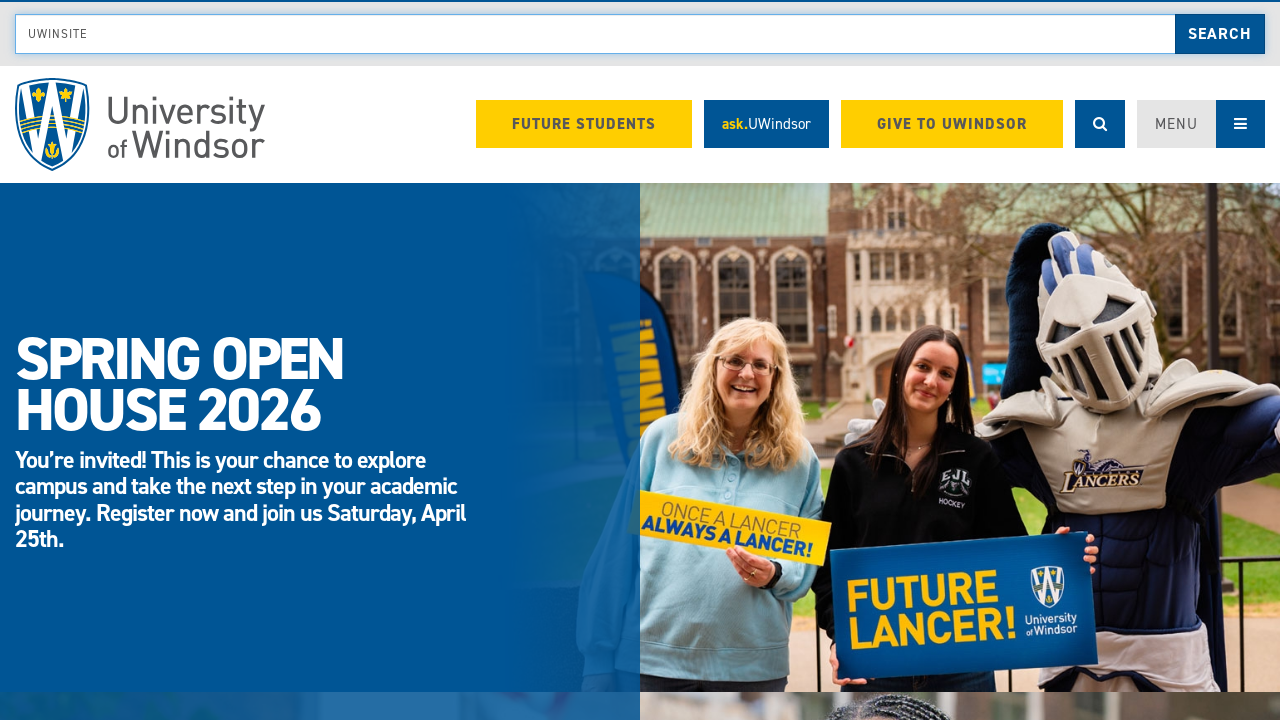

Clicked submit button to perform search at (1220, 34) on #edit-submit
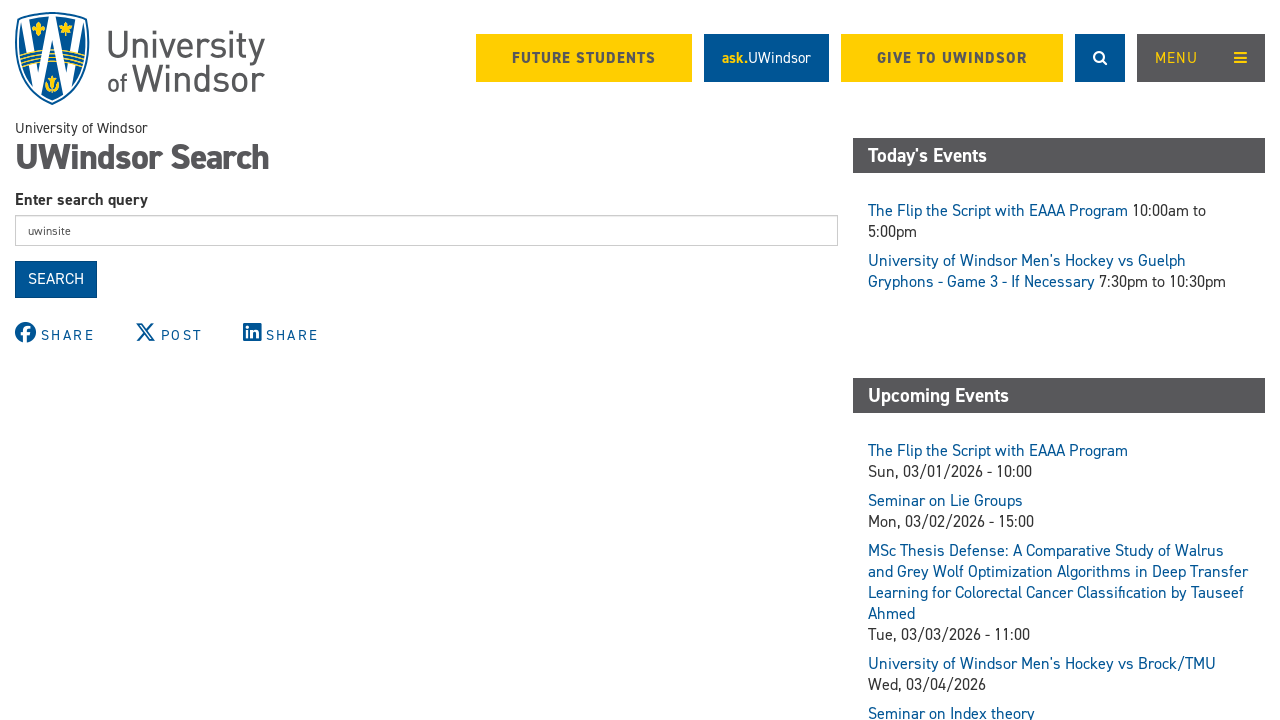

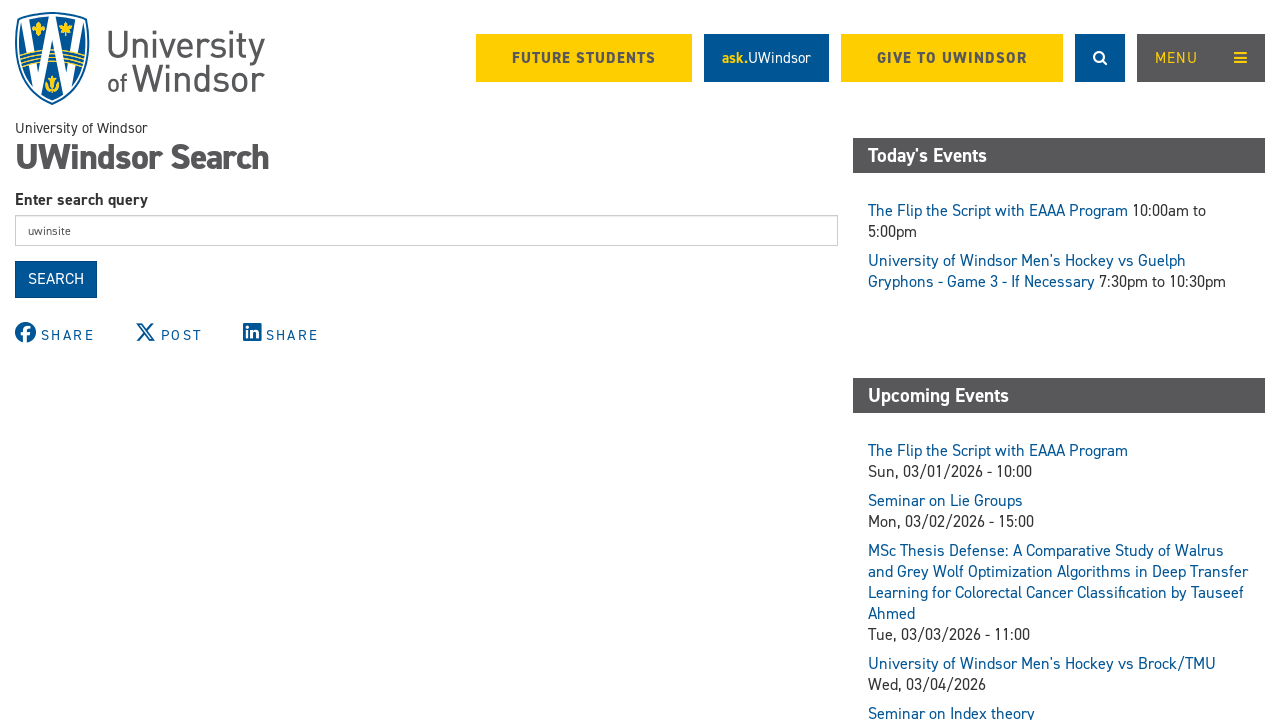